Navigates to the API documentation page and verifies the header title element exists

Starting URL: https://v5.webdriver.io/docs/api.html

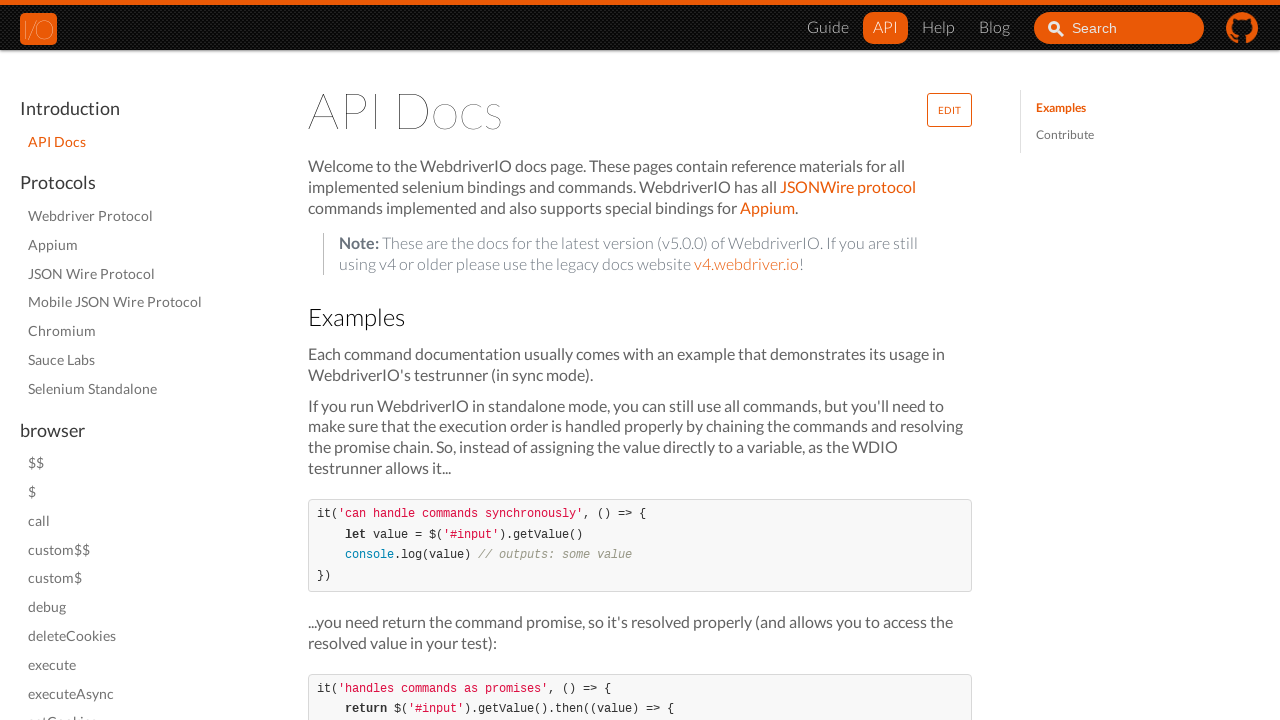

Navigated to API documentation page
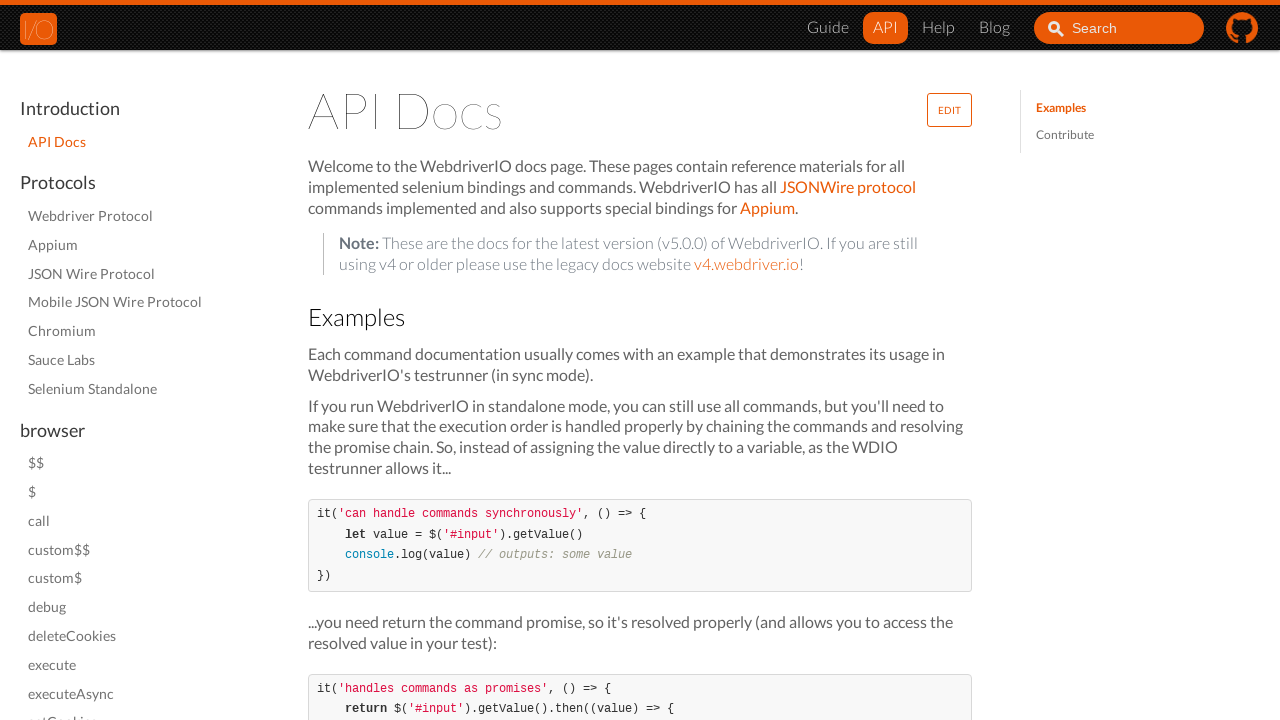

Header title element loaded and is visible
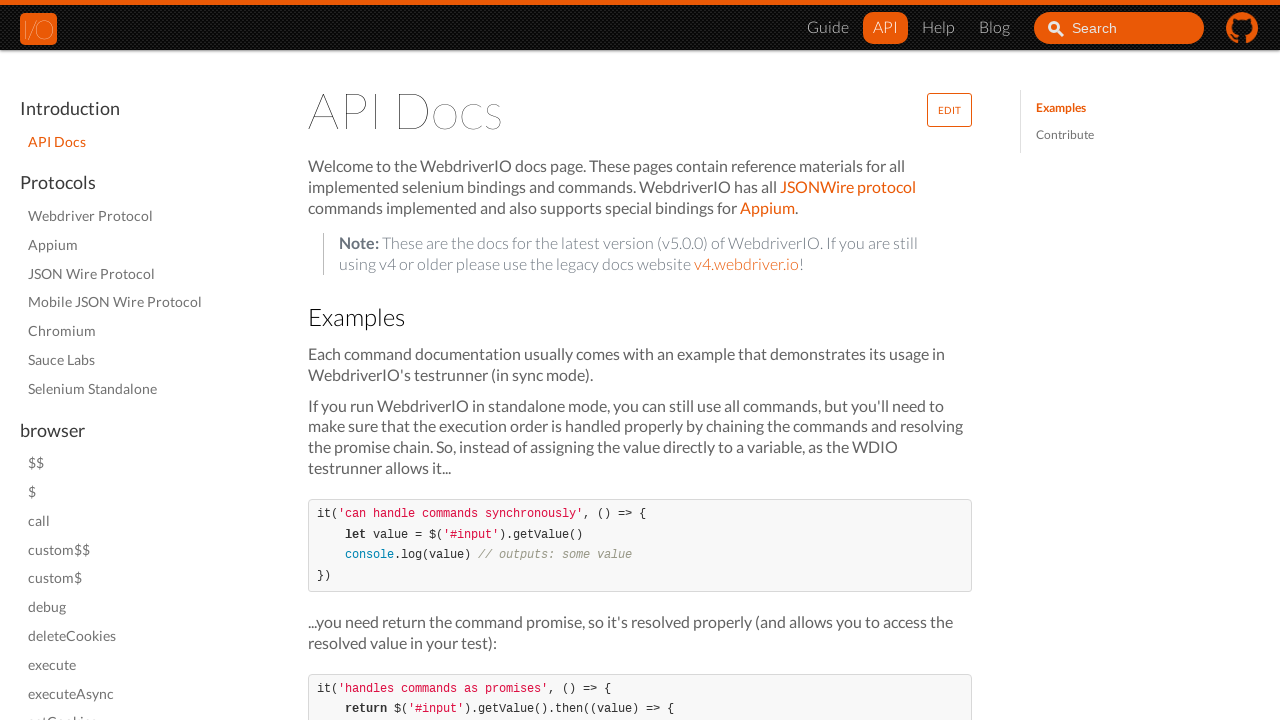

Retrieved header title text: API Docs
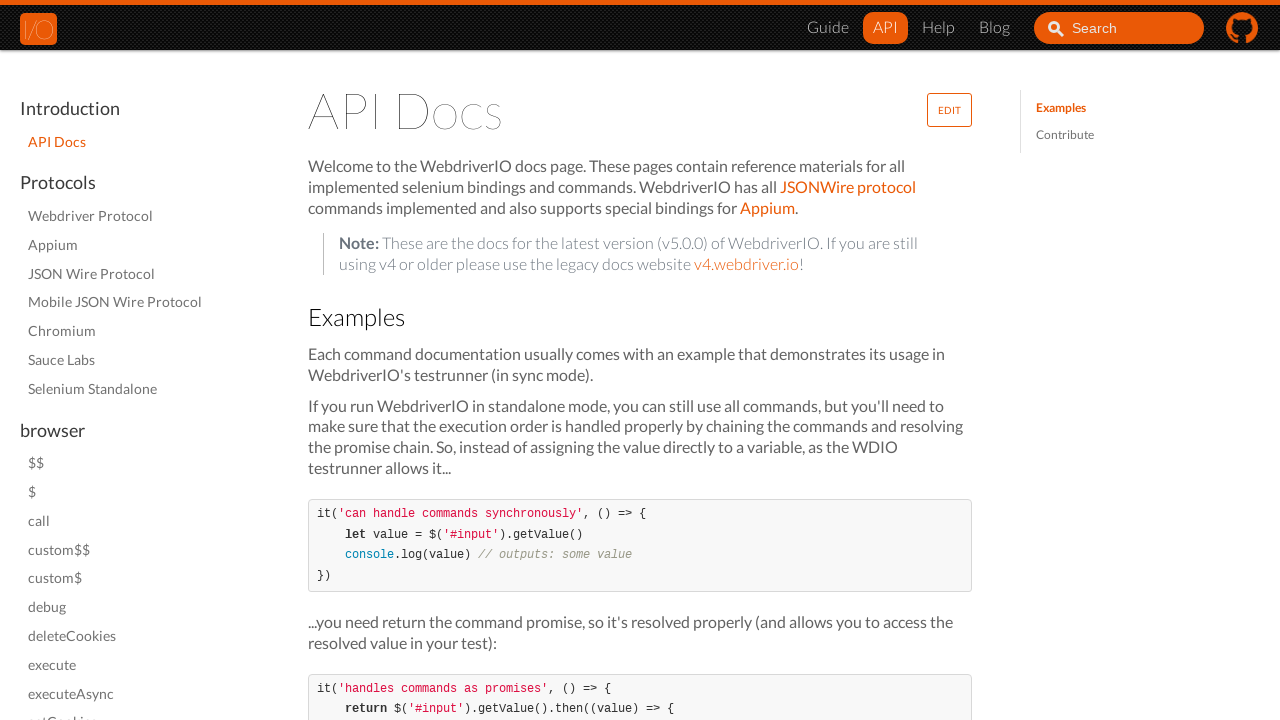

Displayed header title in console
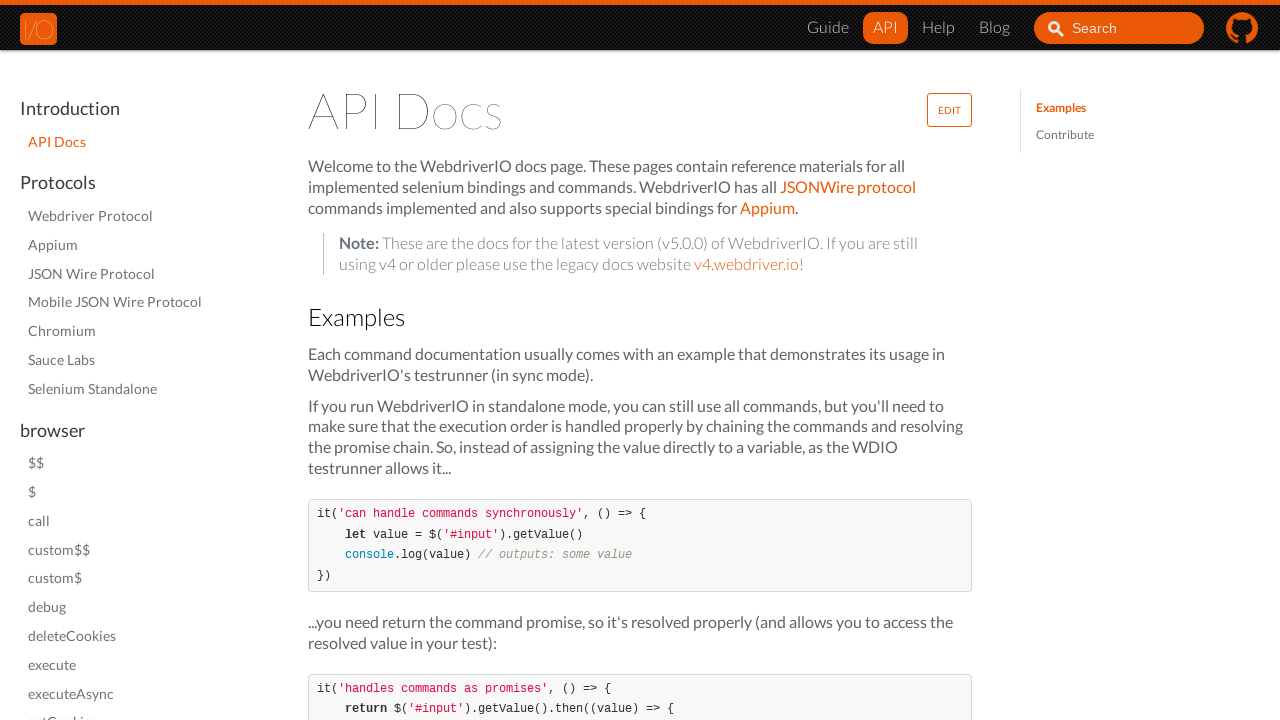

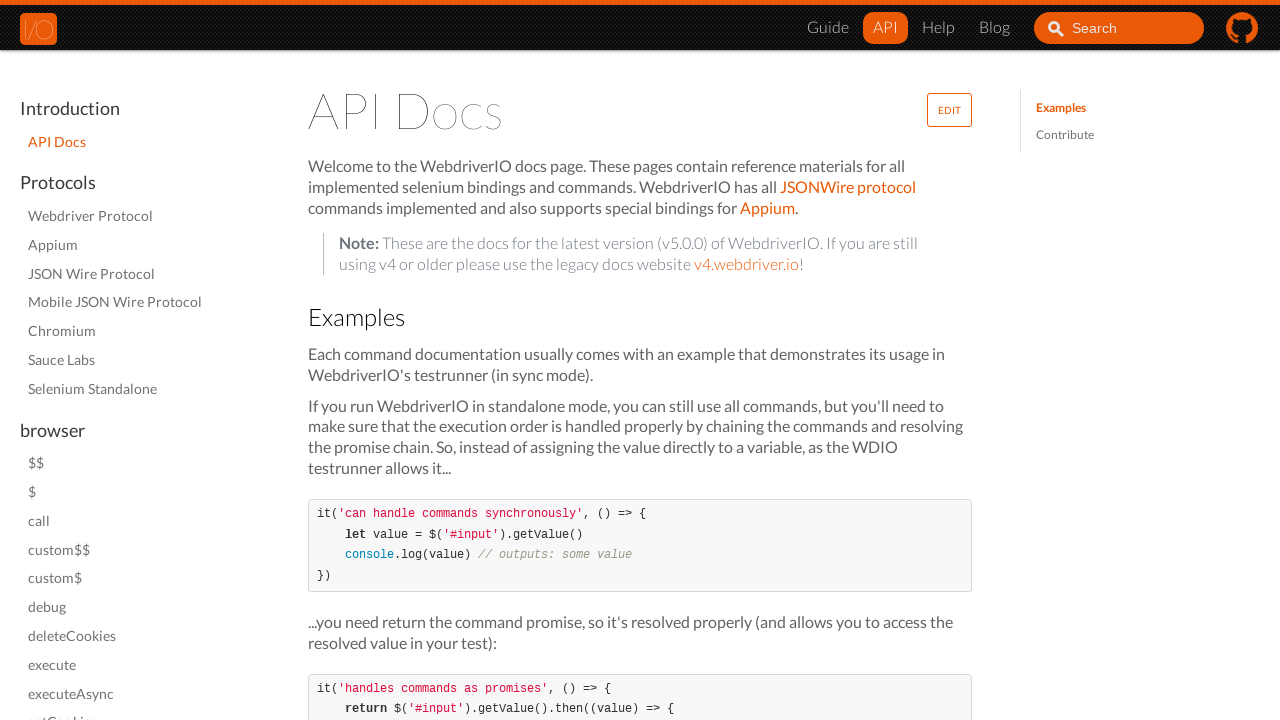